Tests alert handling functionality by clicking a button that triggers an alert and then accepting it

Starting URL: https://formy-project.herokuapp.com/switch-window

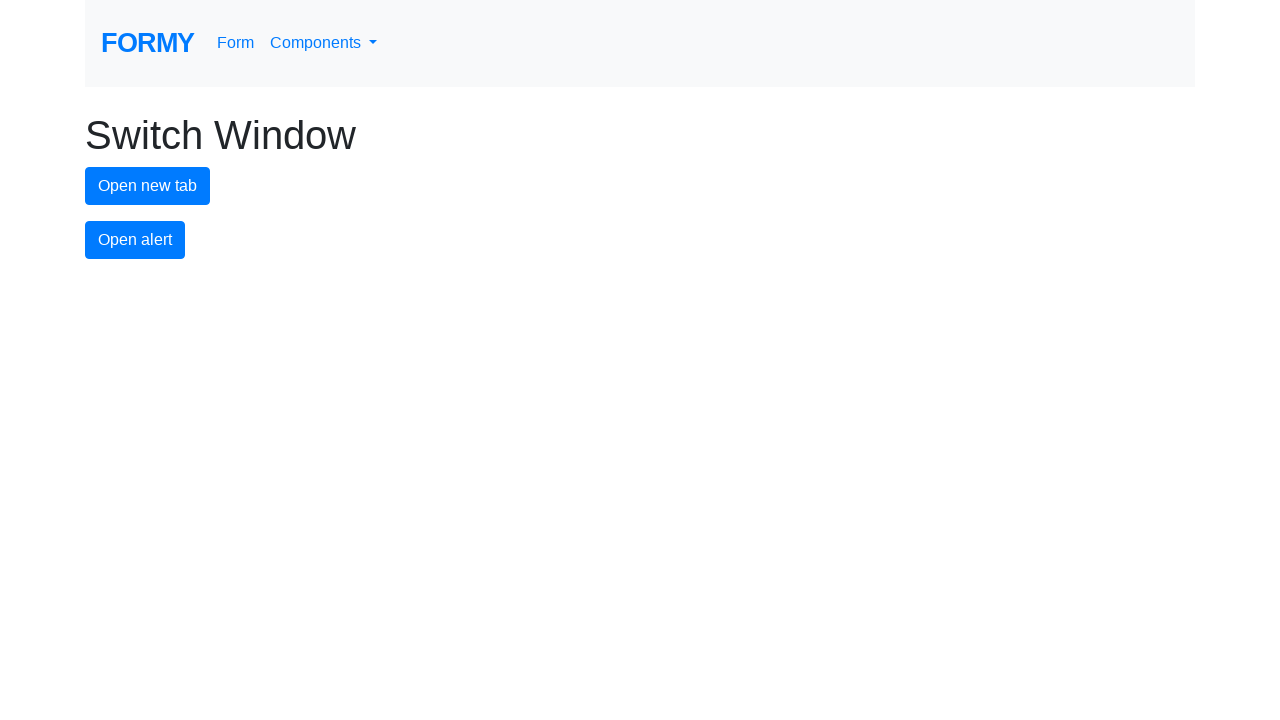

Clicked alert button to trigger an alert at (135, 240) on #alert-button
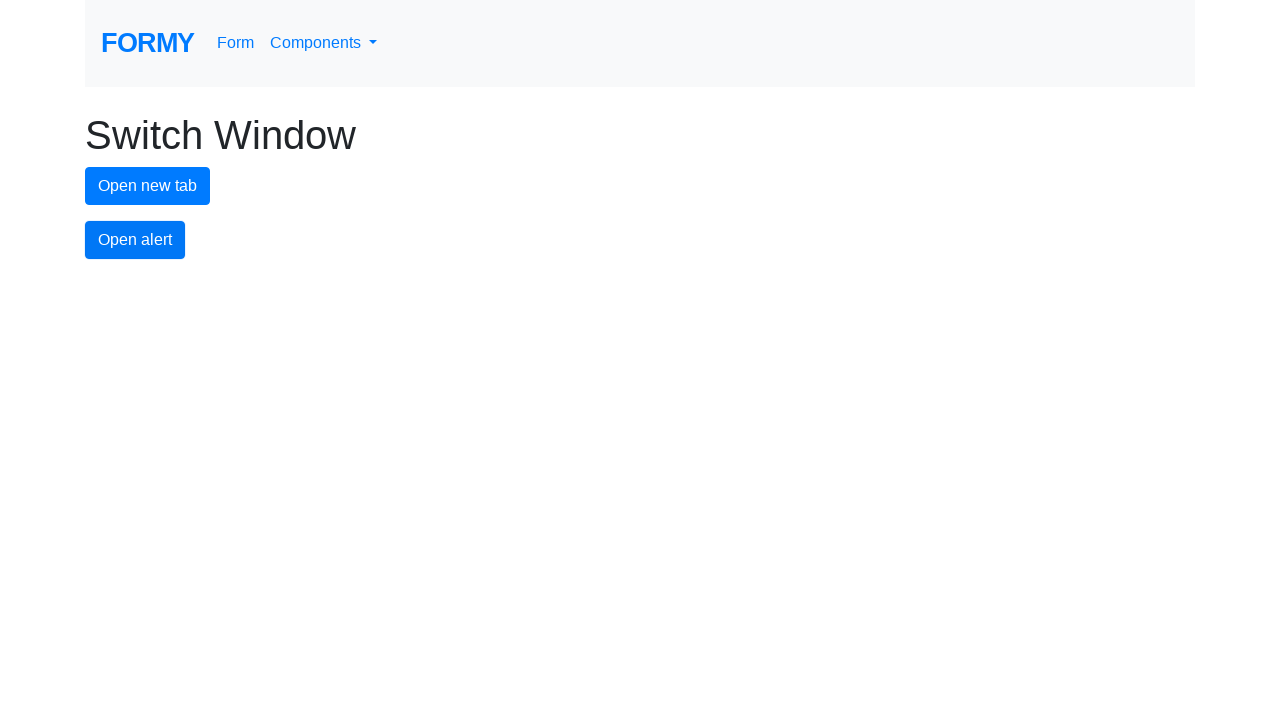

Set up dialog handler to accept alerts
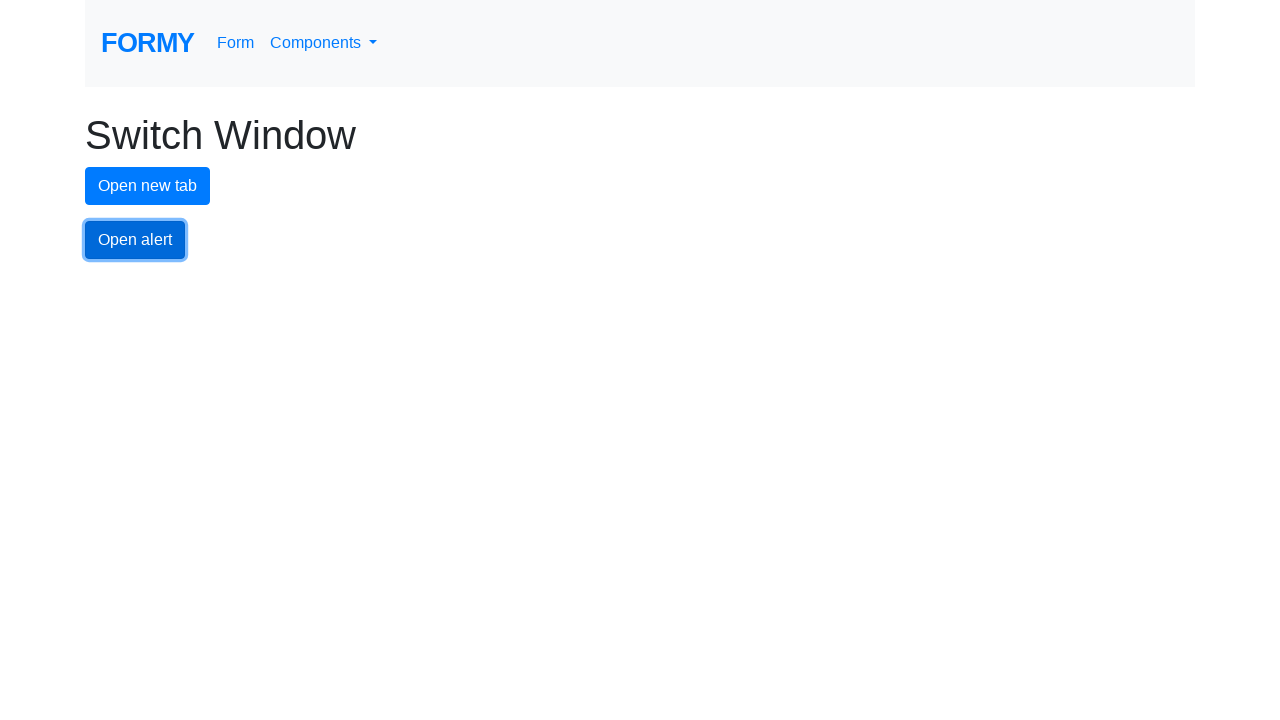

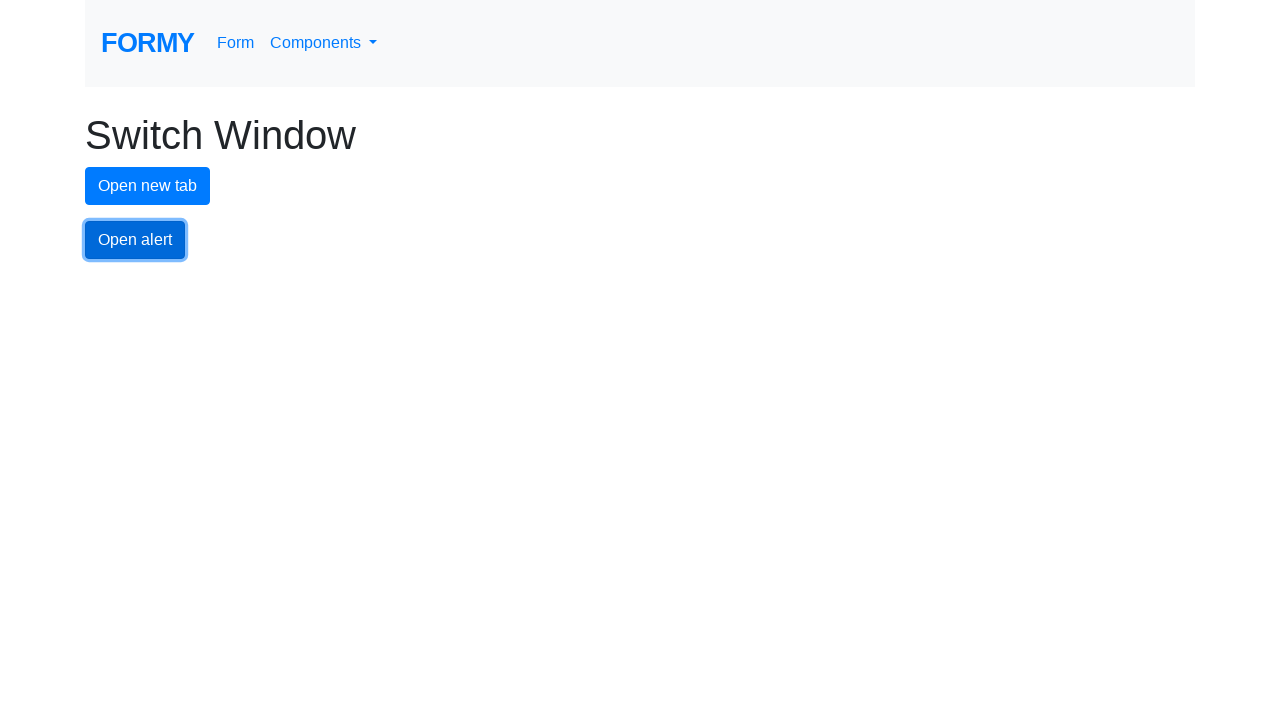